Tests double-click functionality on a button after scrolling to it using keyboard input

Starting URL: https://automationfc.github.io/basic-form/index.html

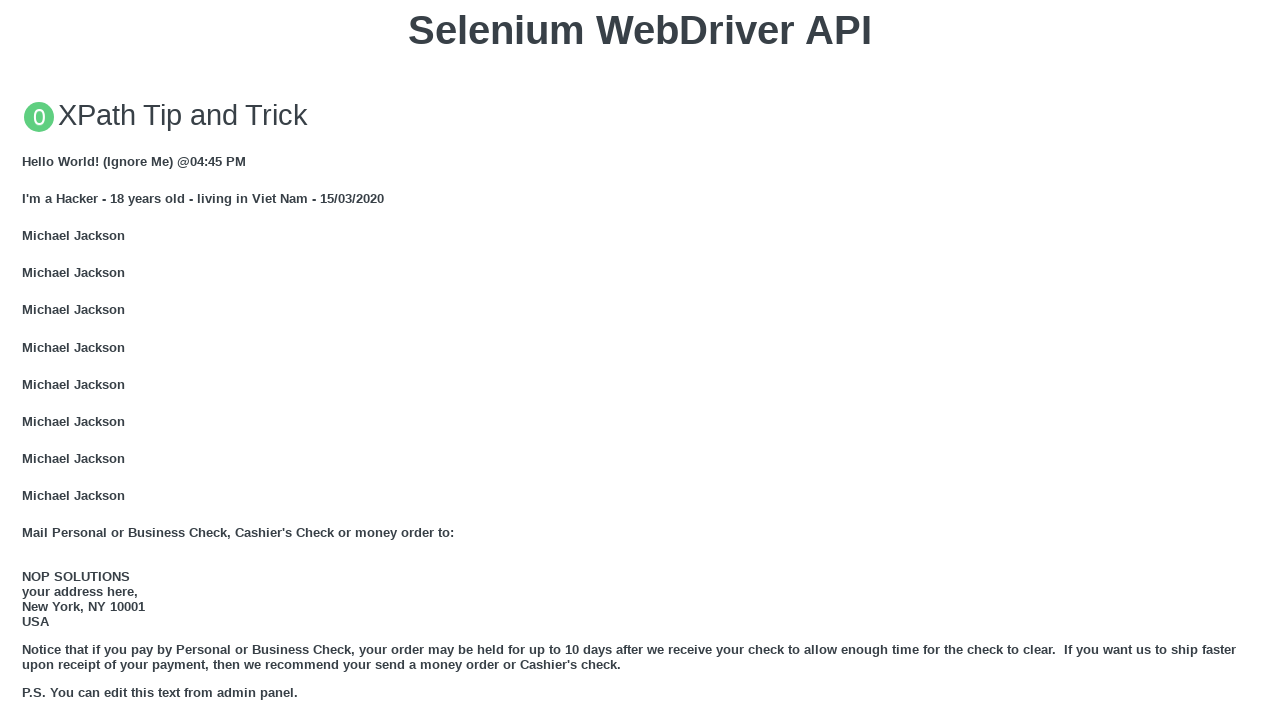

Located double-click button element
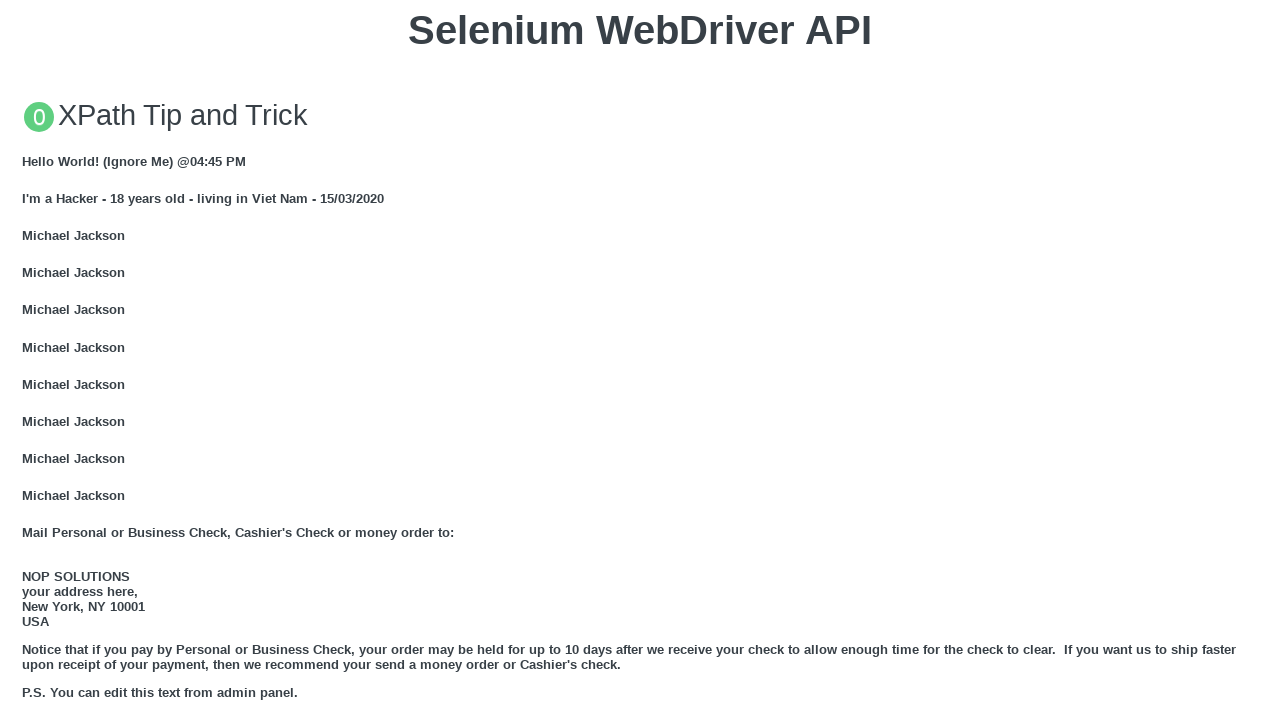

Typed 'aaa' on double-click button to trigger scroll on button[ondblclick='doubleClickMe()']
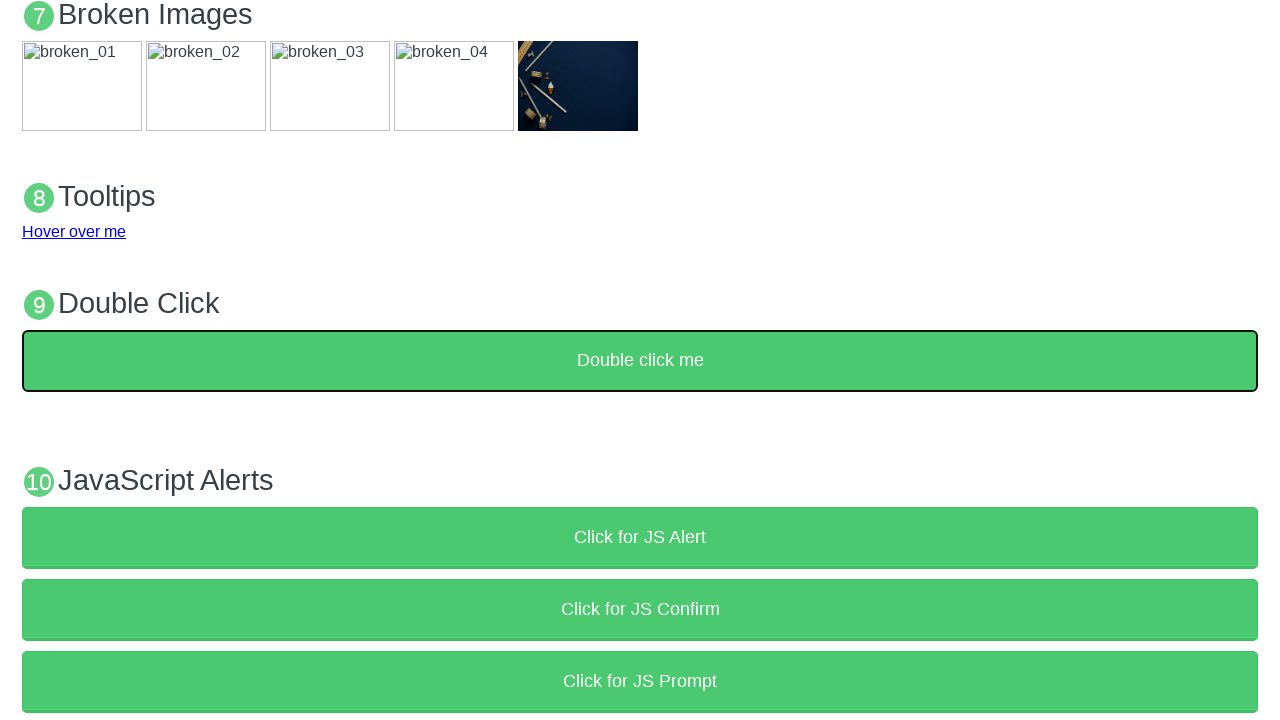

Double-clicked the button at (640, 361) on button[ondblclick='doubleClickMe()']
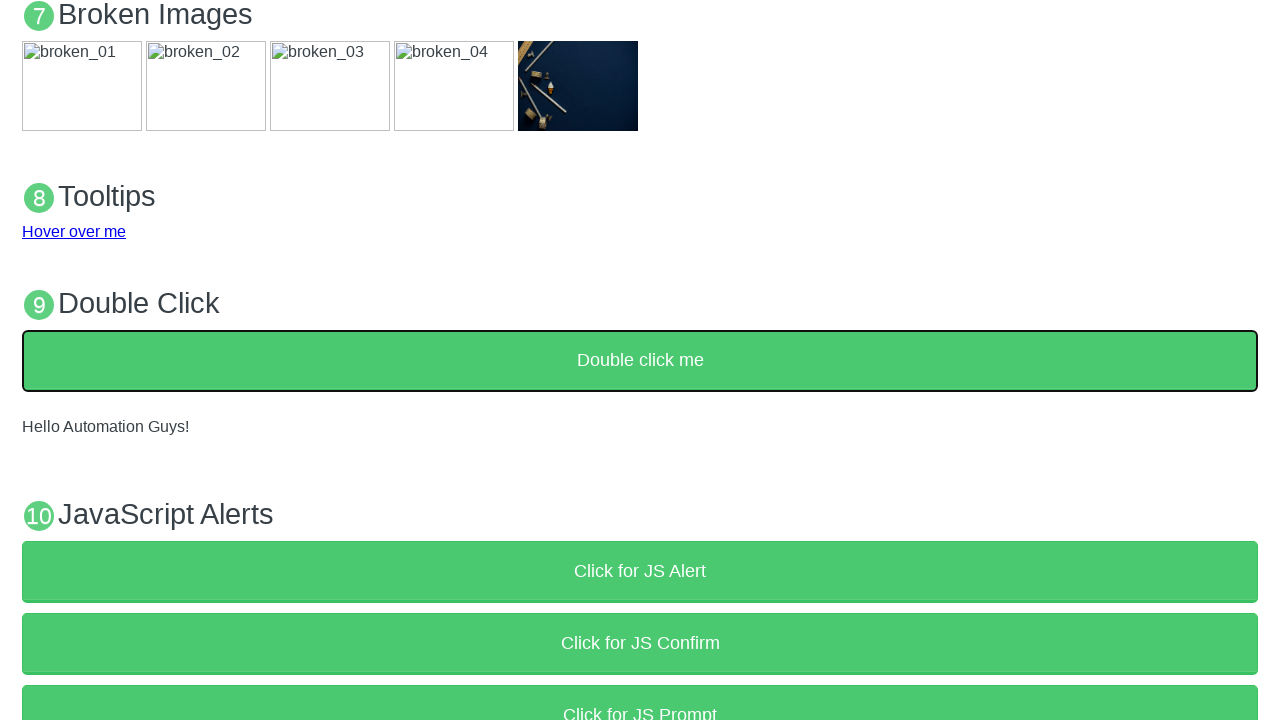

Verified result text is 'Hello Automation Guys!'
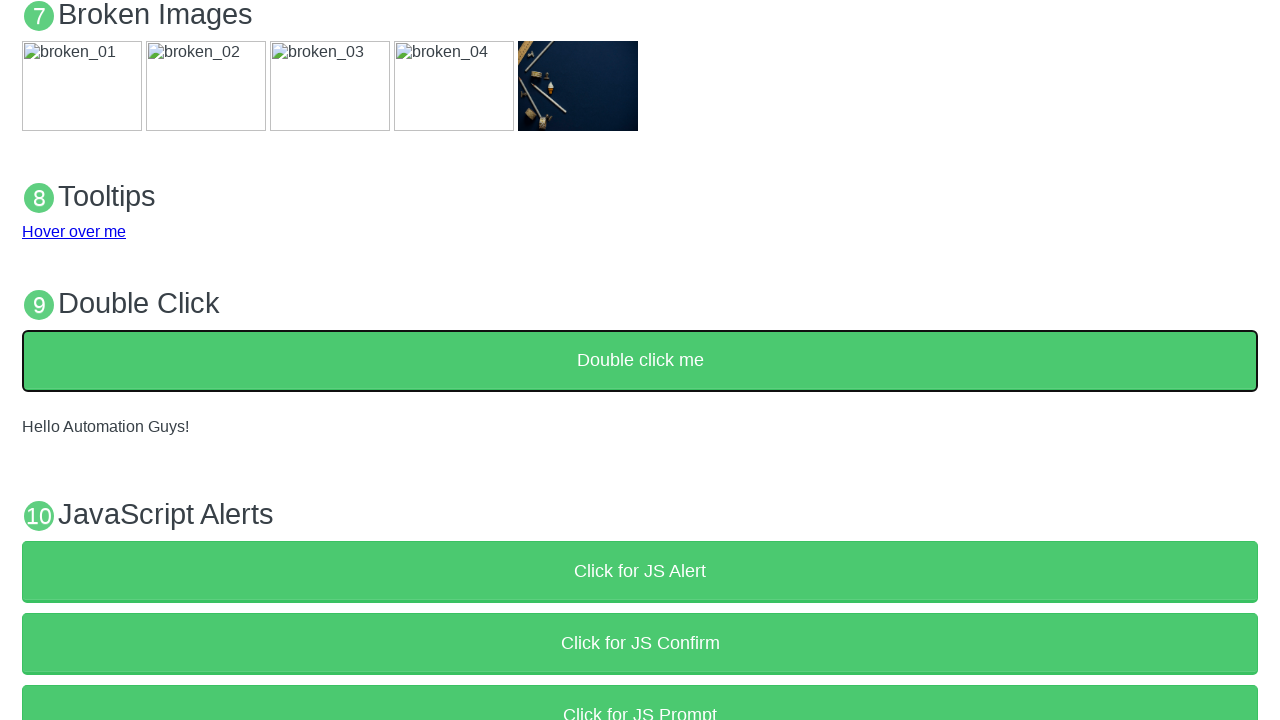

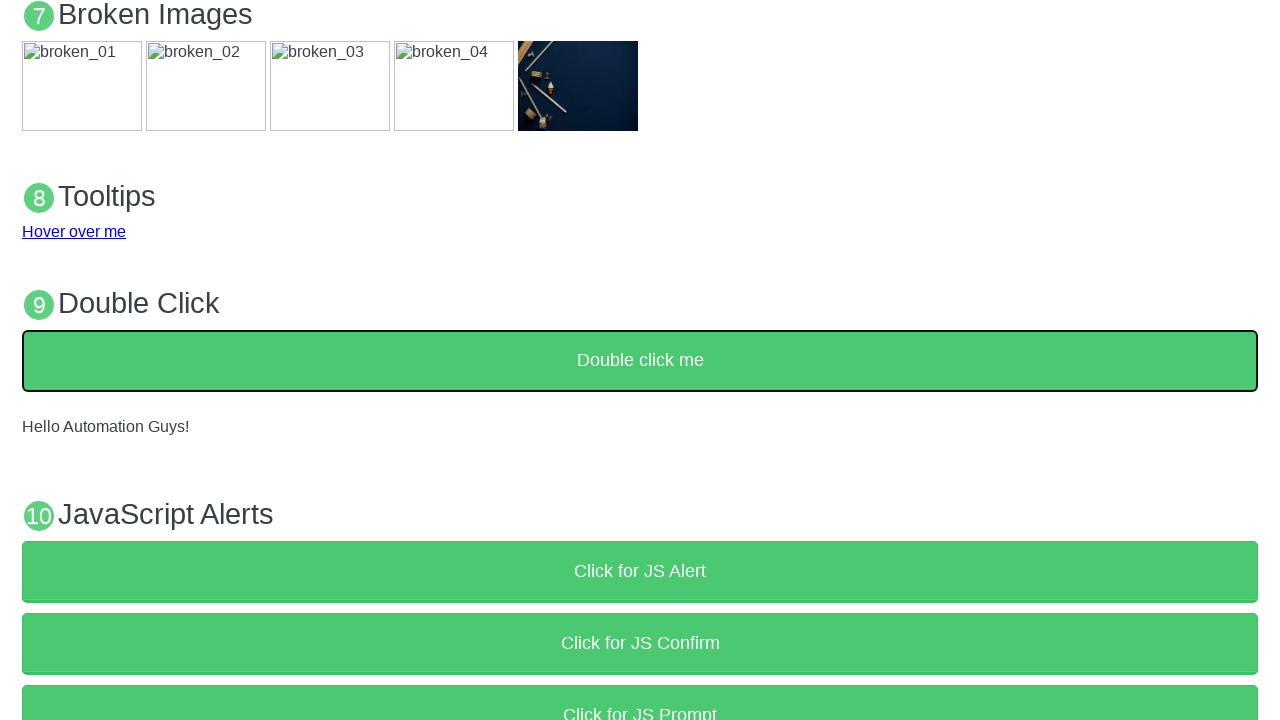